Tests navigation on demoqa.com by clicking on the Elements card and verifying that the URL changes to the elements page.

Starting URL: https://demoqa.com/

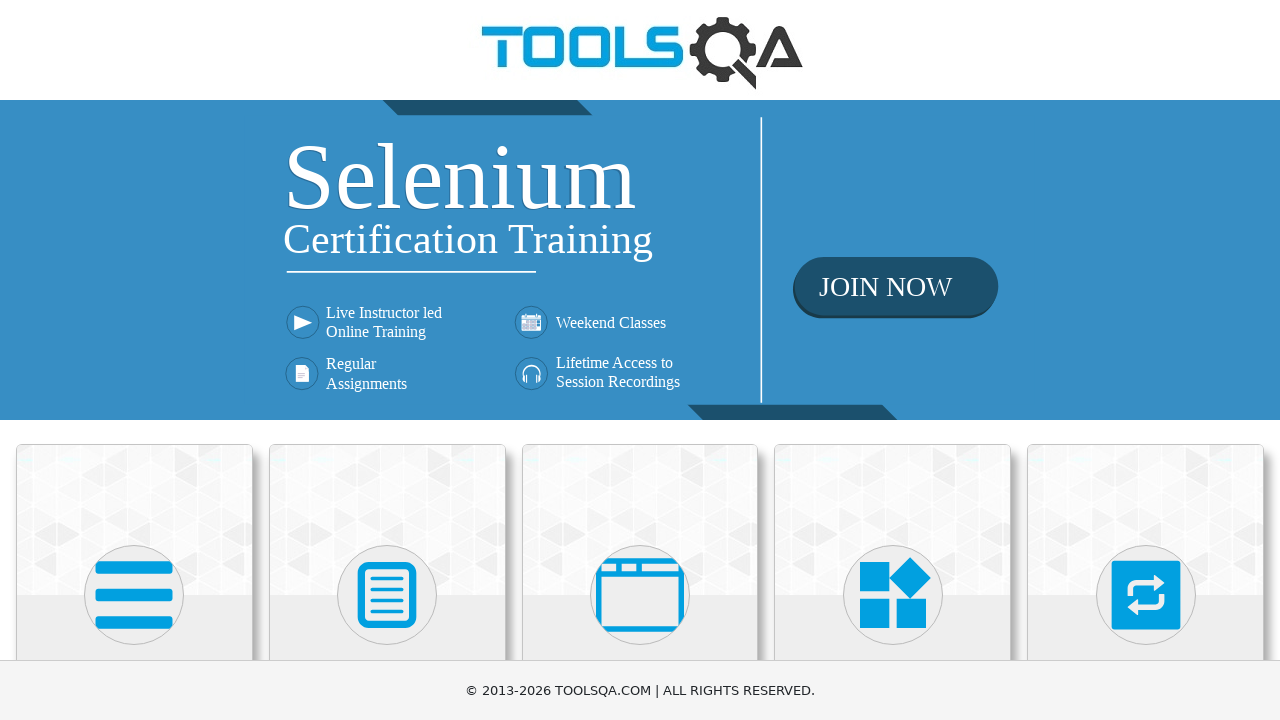

Clicked on the Elements card at (134, 360) on .card-body
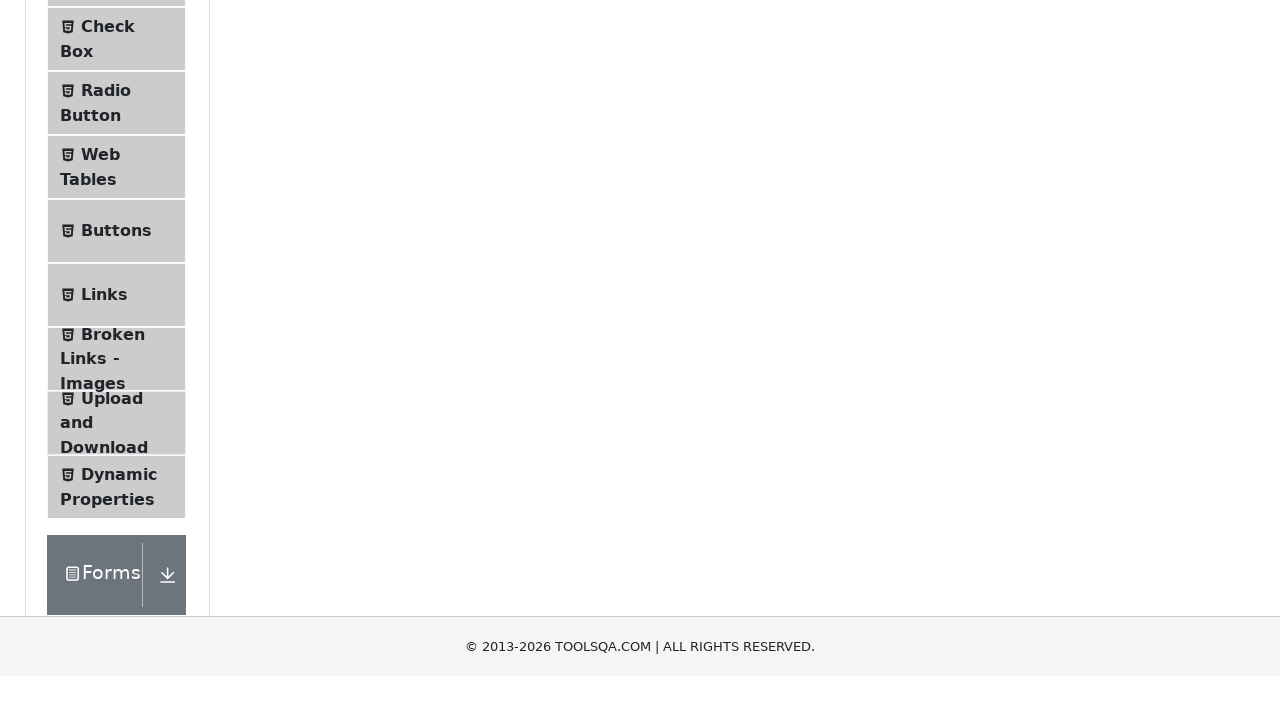

Waited for navigation to Elements page
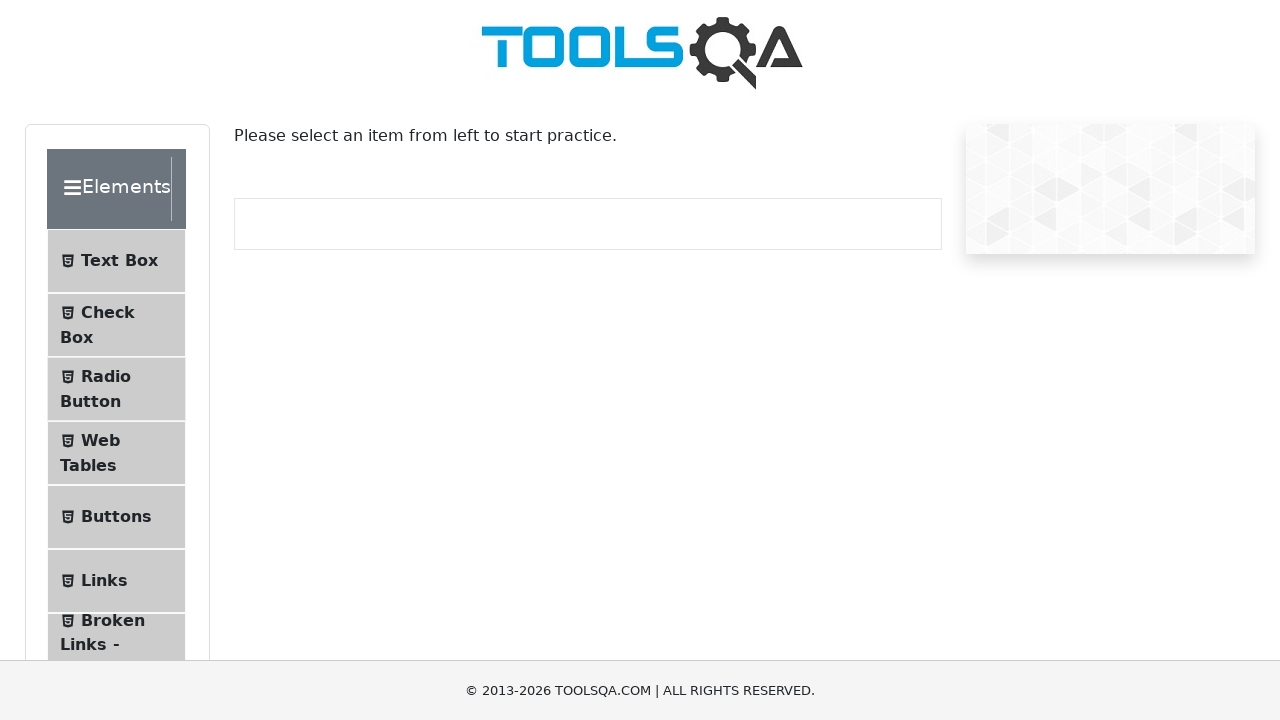

Verified URL changed to https://demoqa.com/elements
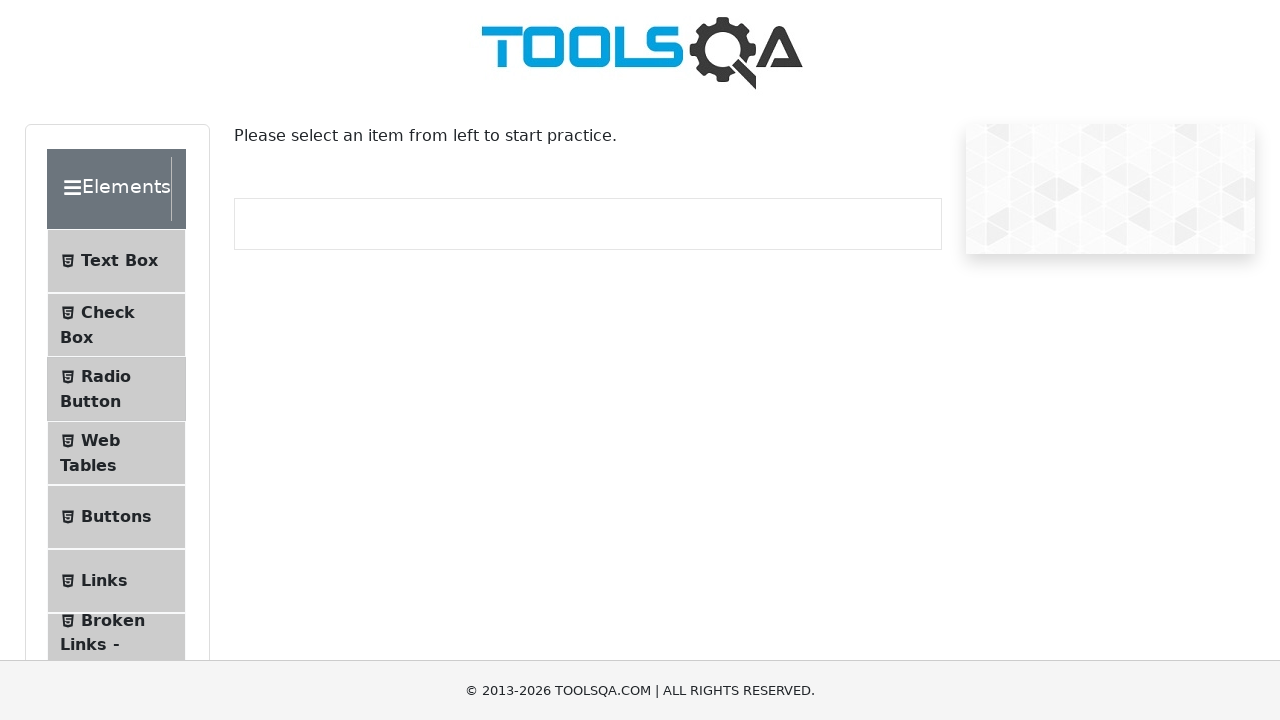

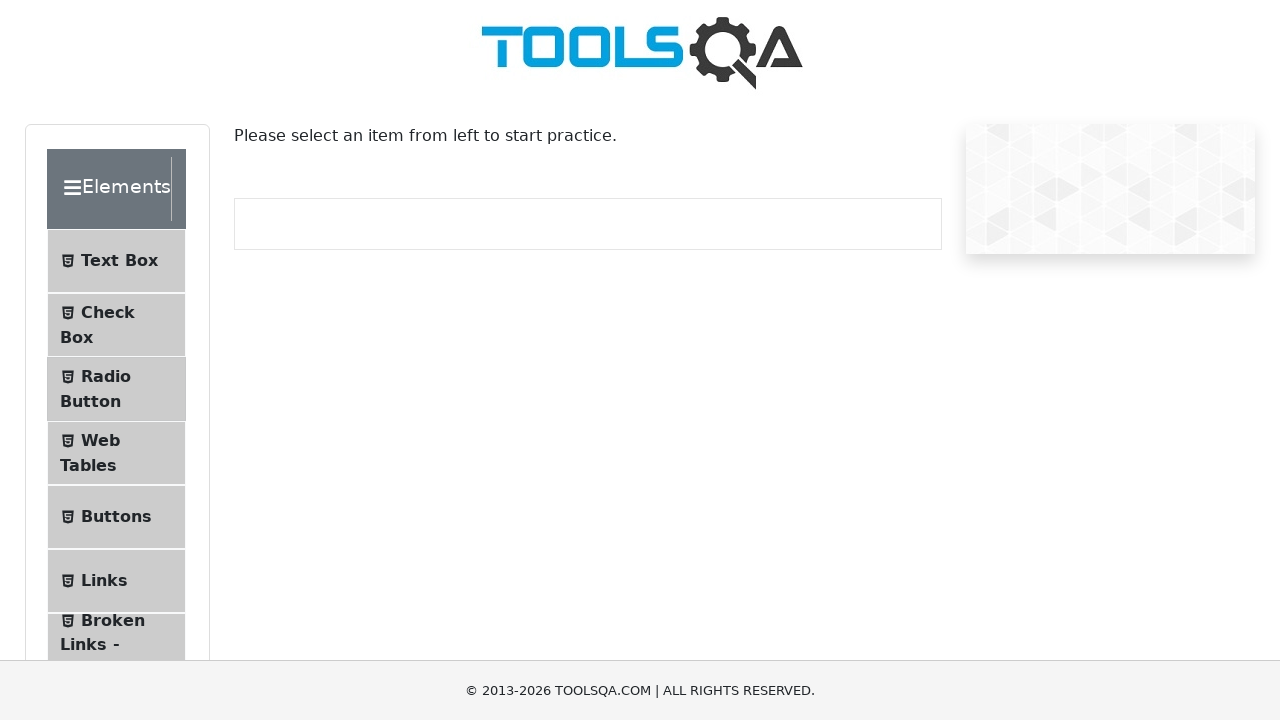